Switches to an iframe and clicks an element within it

Starting URL: https://www.automationtestinginsider.com/2019/08/textarea-textarea-element-defines-multi.html

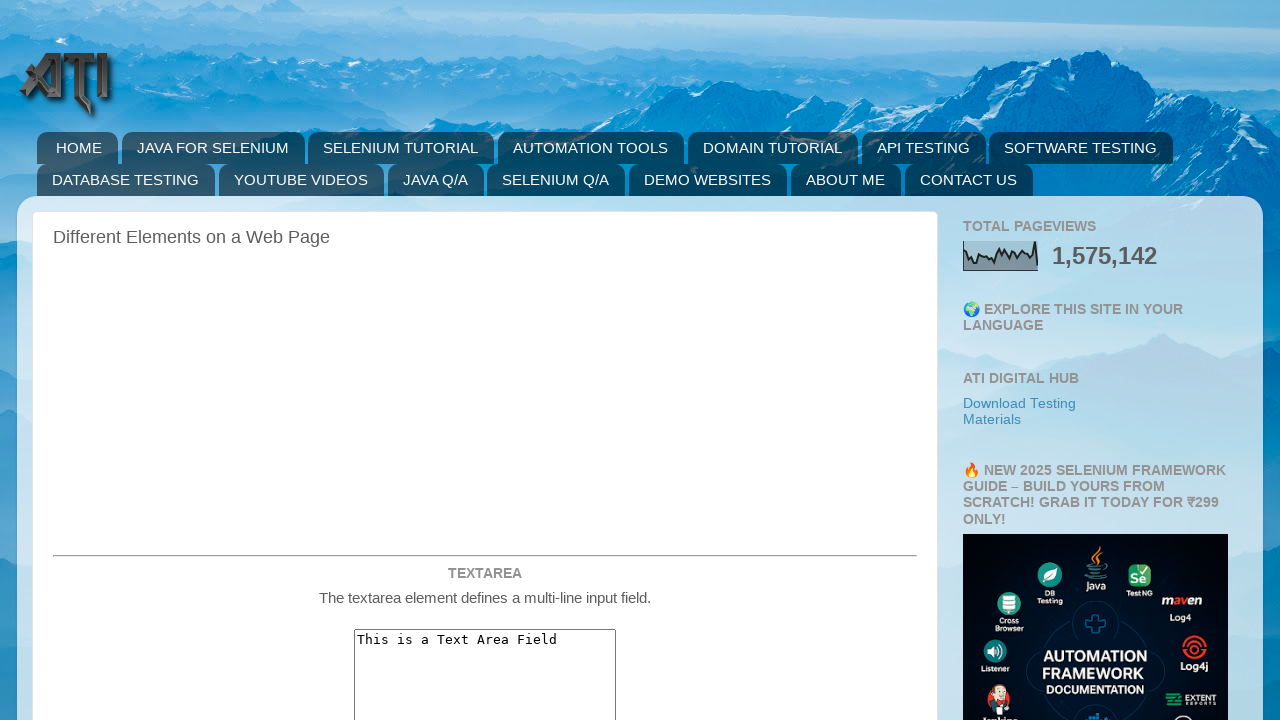

Located iframe with name 'iframe_a'
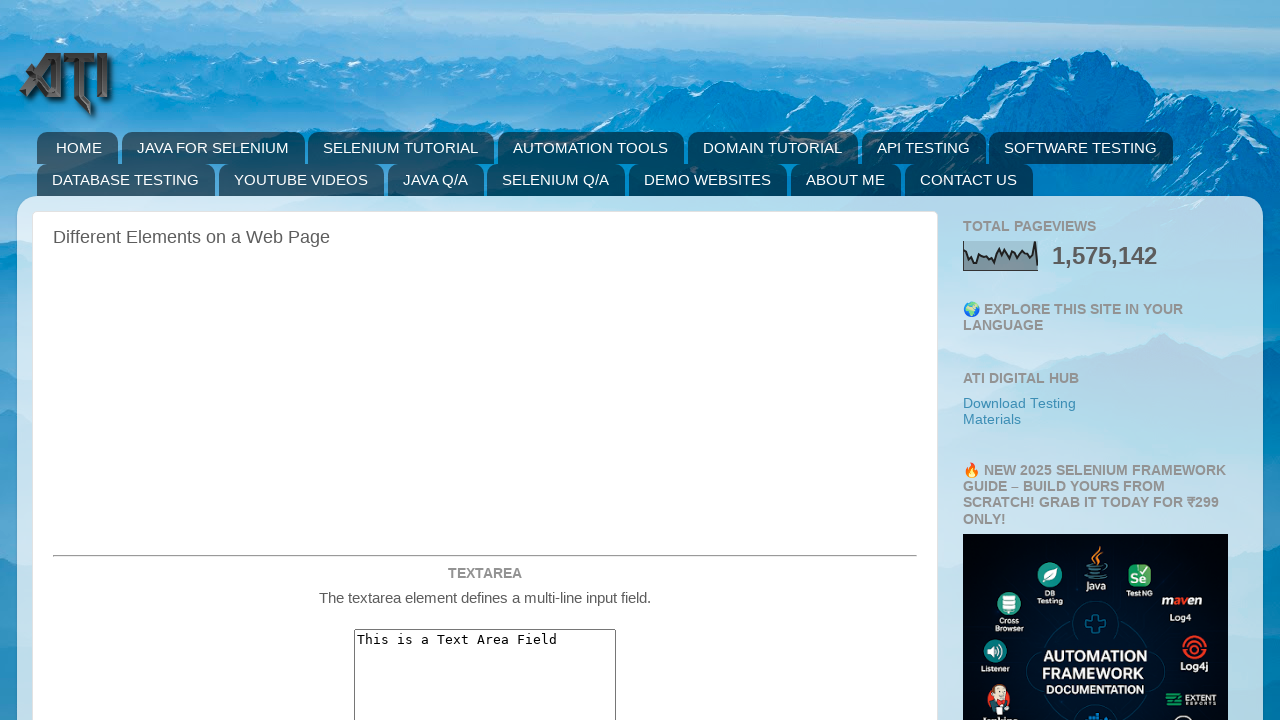

Scrolled down 4000 pixels within the iframe
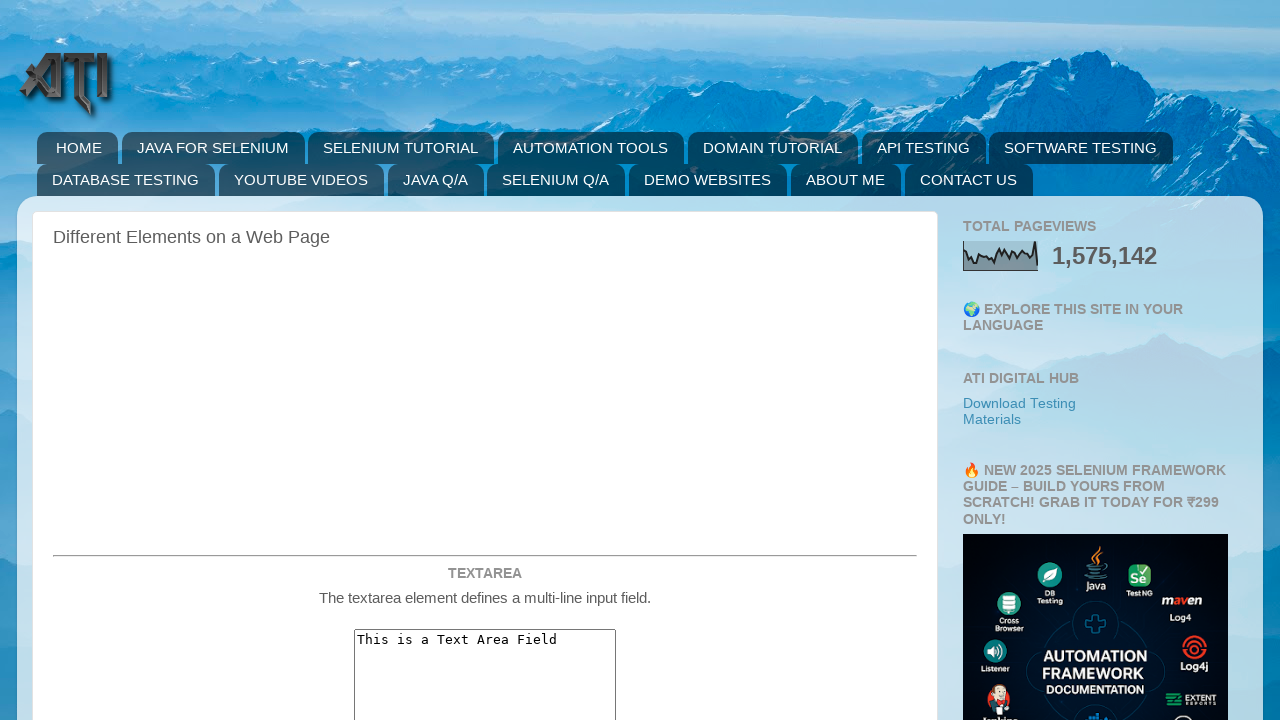

Clicked navbar toggler icon within the iframe at (453, 361) on iframe[name='iframe_a'] >> internal:control=enter-frame >> .navbar-toggler-icon
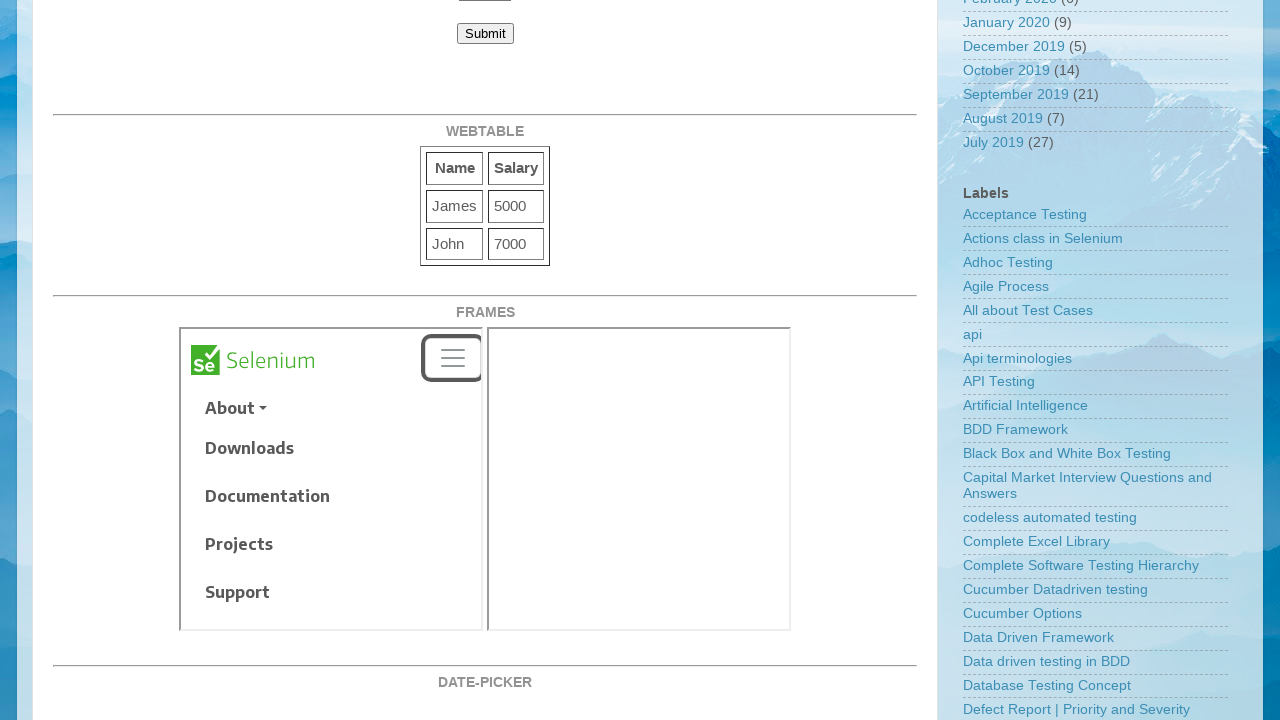

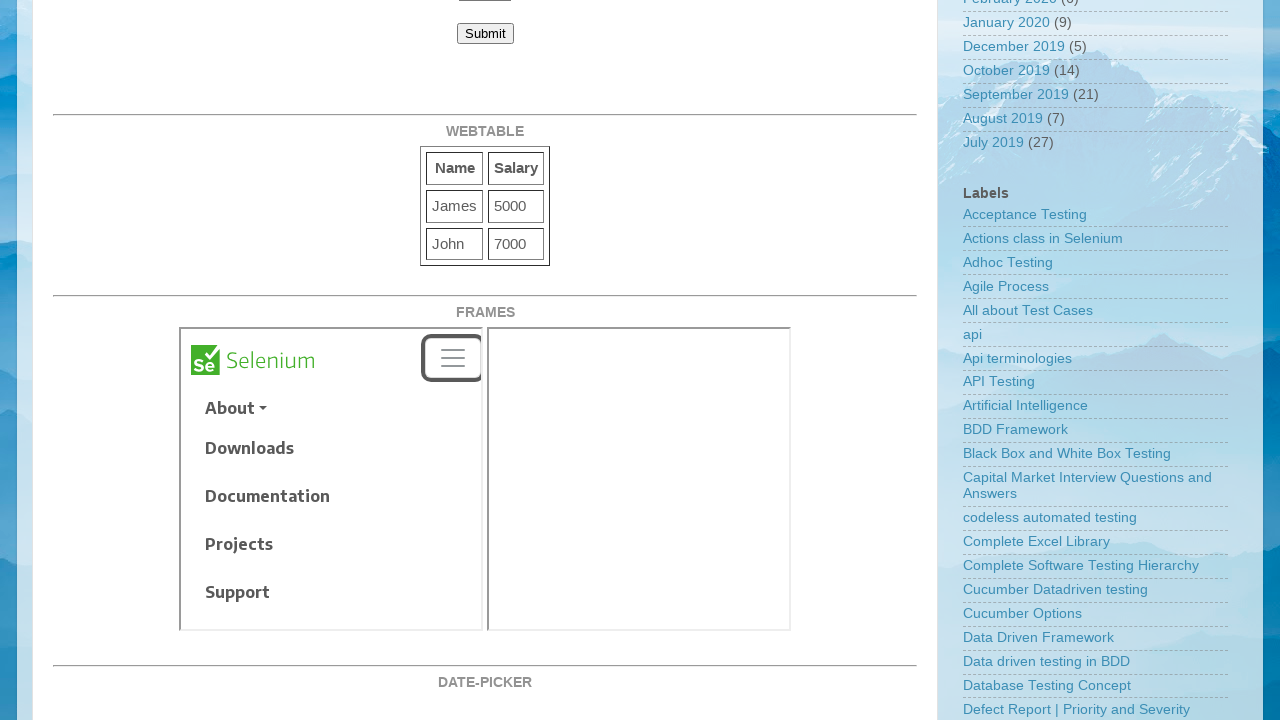